Verifies that key home page elements (logo, login, signup) are displayed

Starting URL: https://www.demoblaze.com/

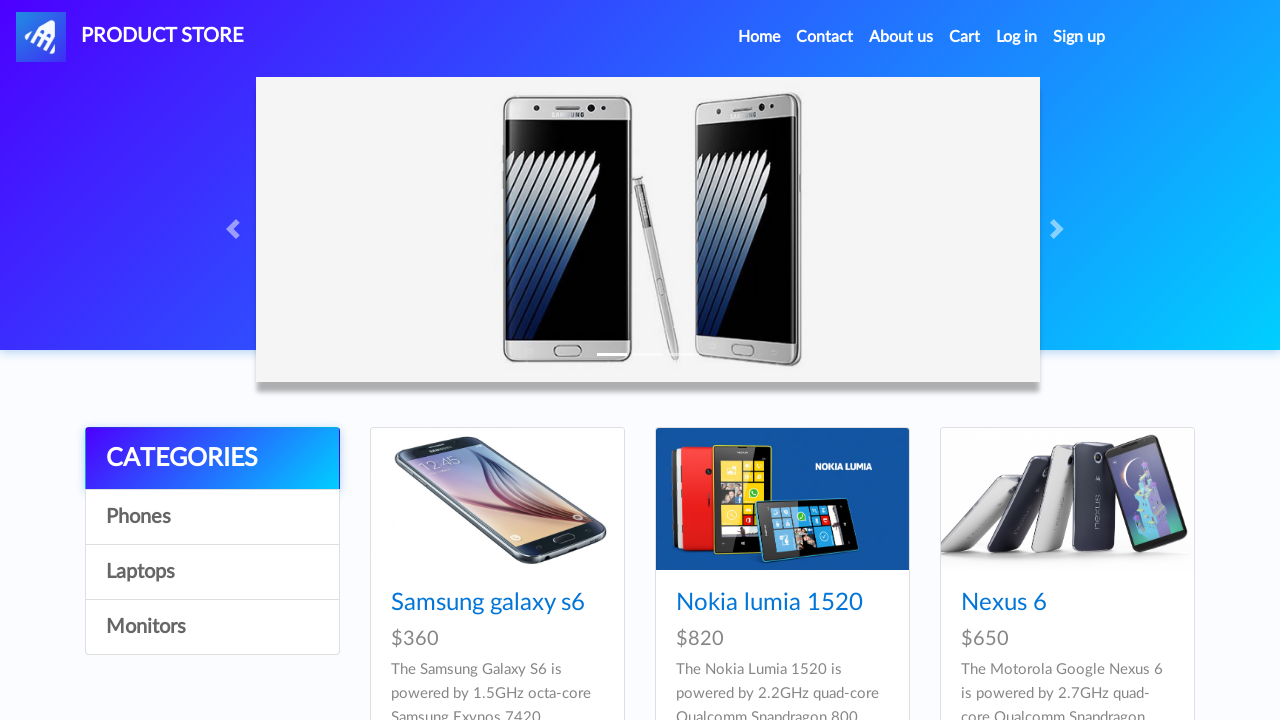

Verified logo element is visible
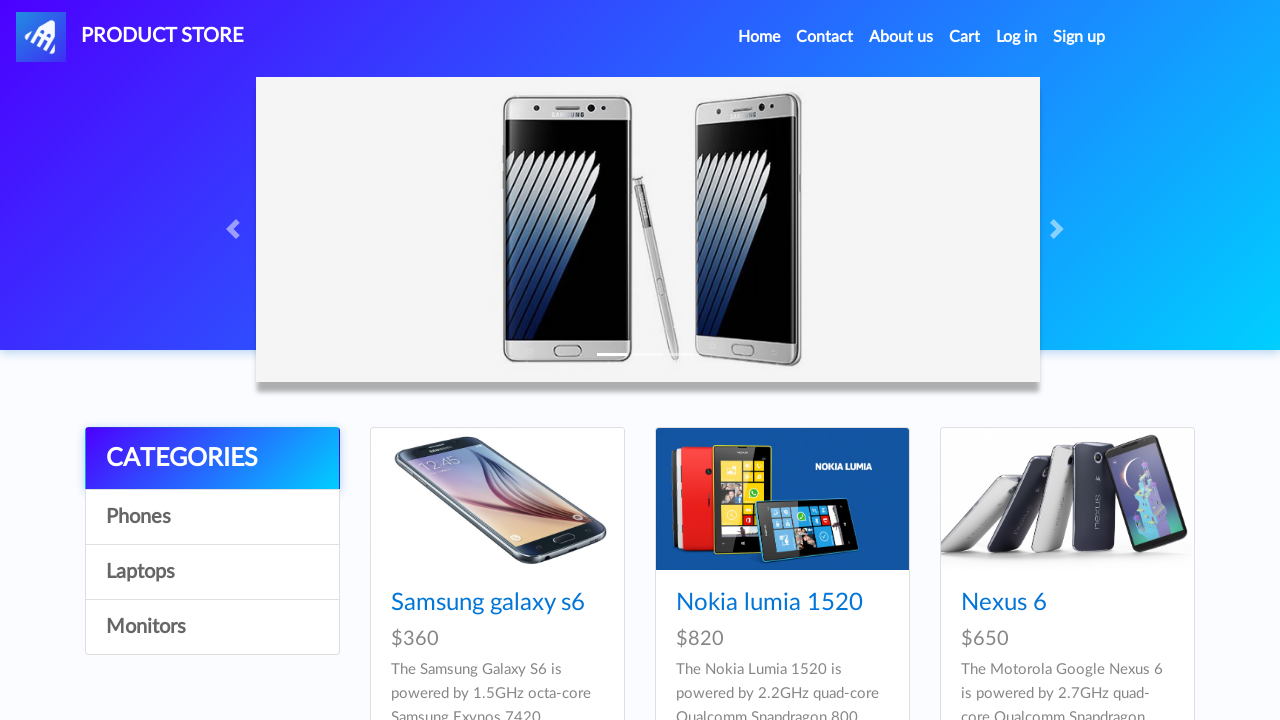

Verified login button is visible
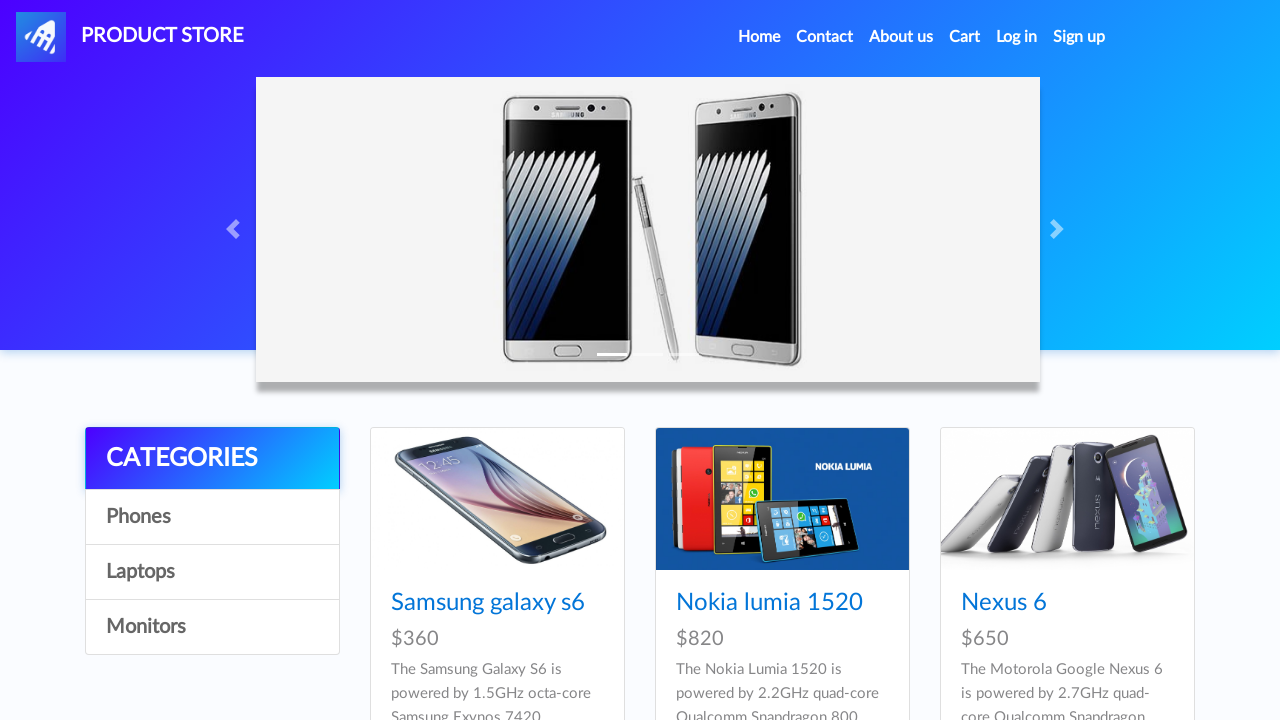

Verified signup button is visible
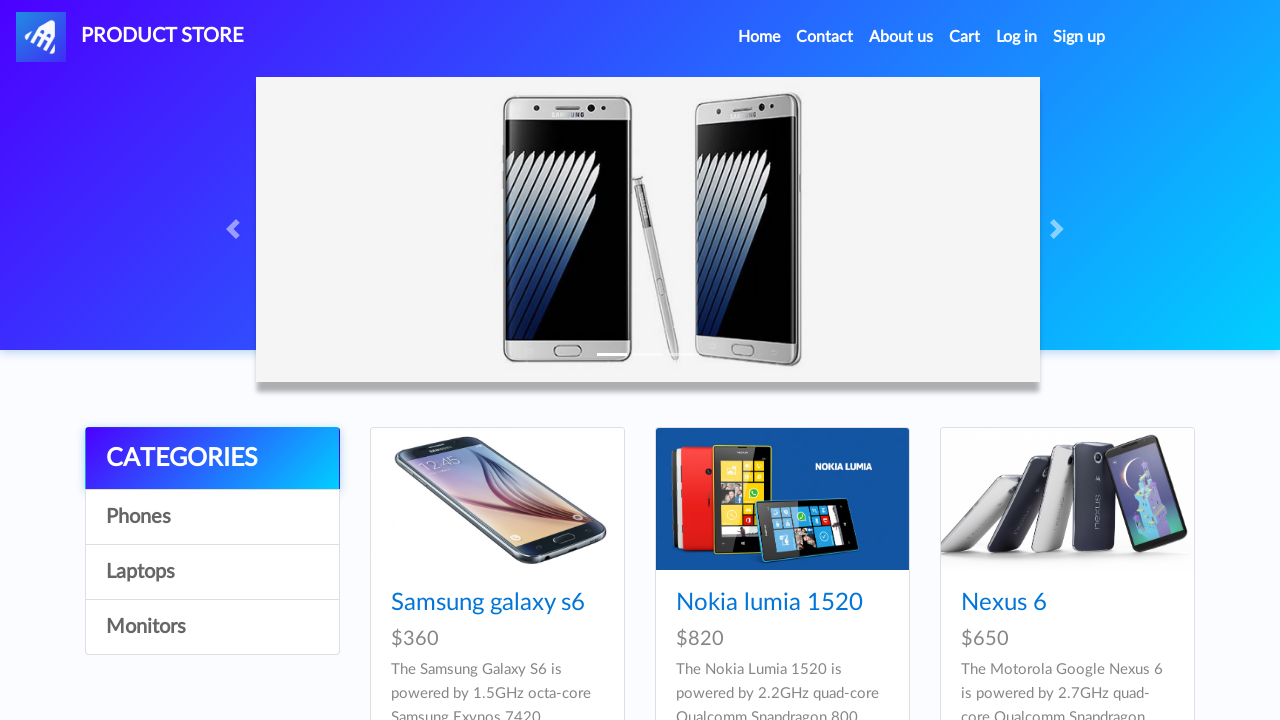

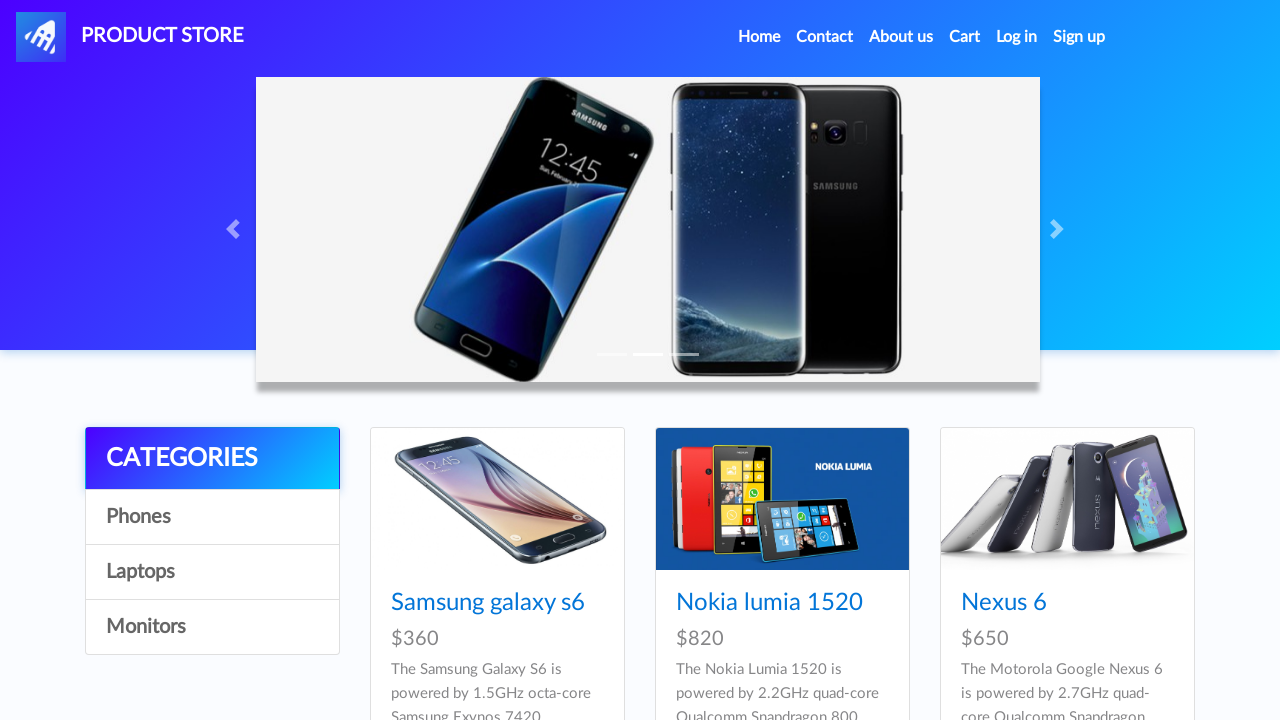